Navigates to multiple windows page and opens a new window by clicking a link

Starting URL: http://the-internet.herokuapp.com/?ref=hackernoon.com

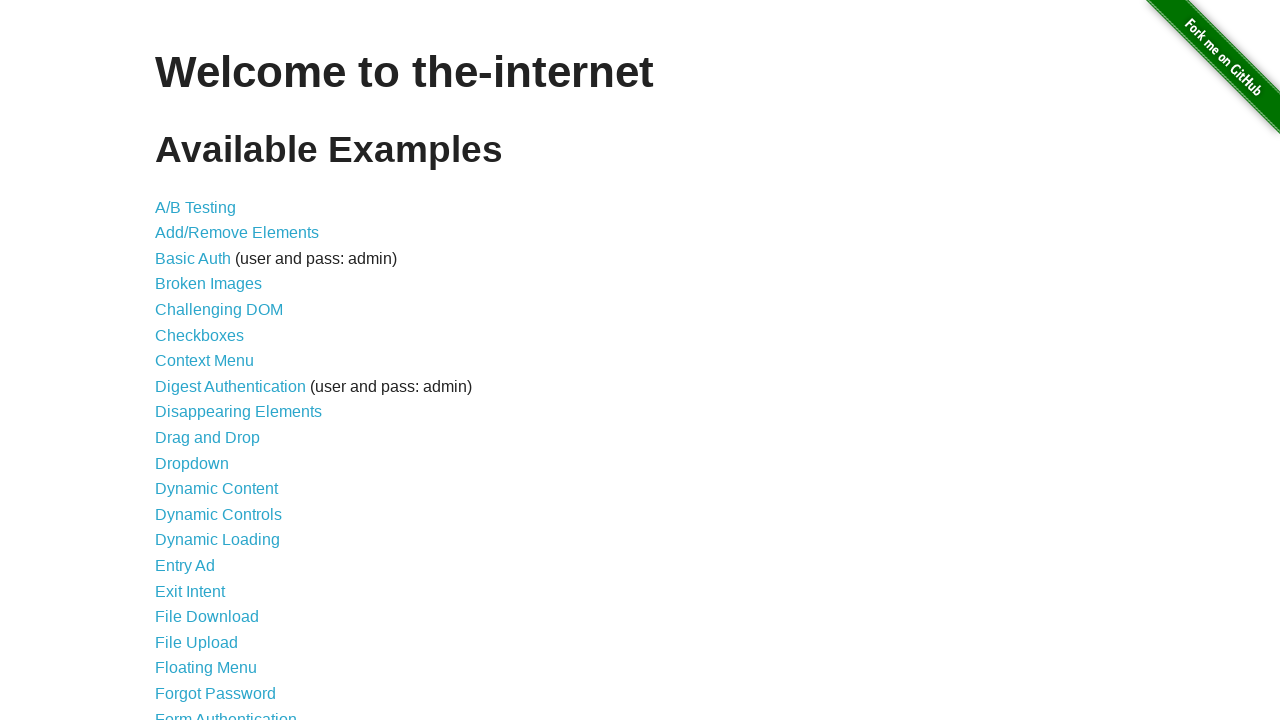

Clicked on Multiple Windows link at (218, 369) on xpath=//a[contains(@href, '/windows')]
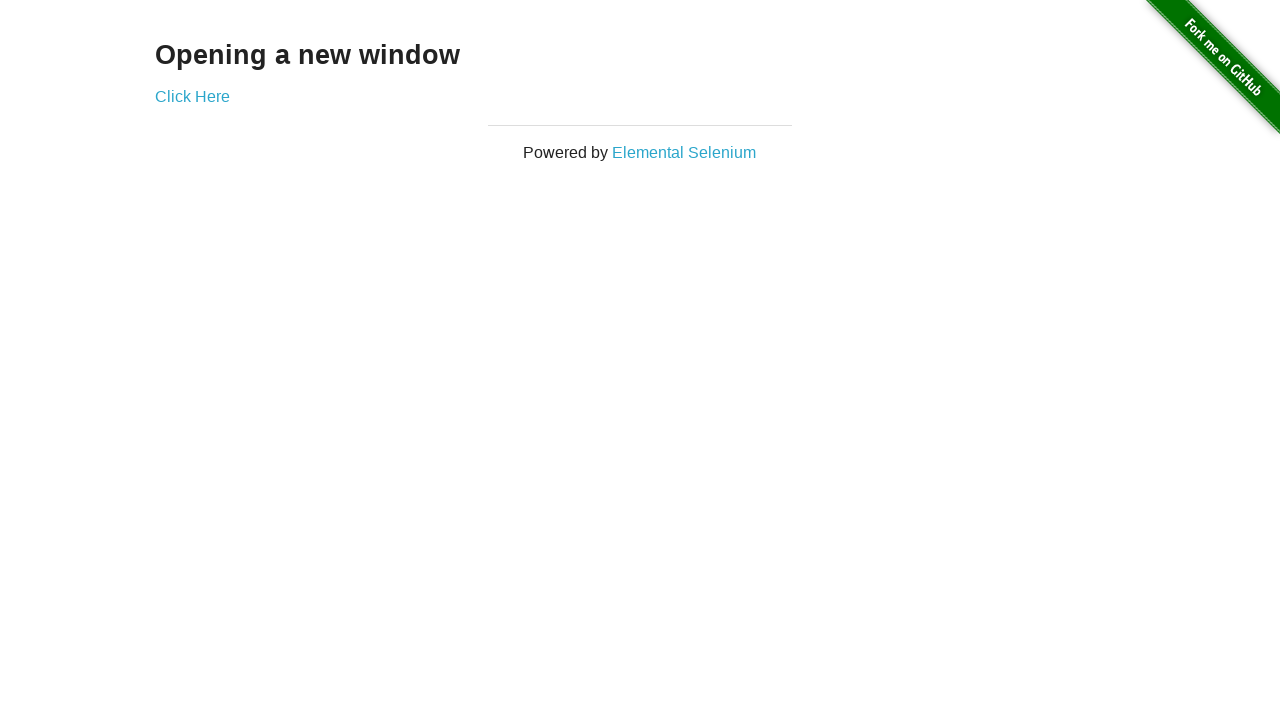

Clicked on 'Click Here' link to open new window at (192, 96) on xpath=//a[contains(text(), 'Click Here')]
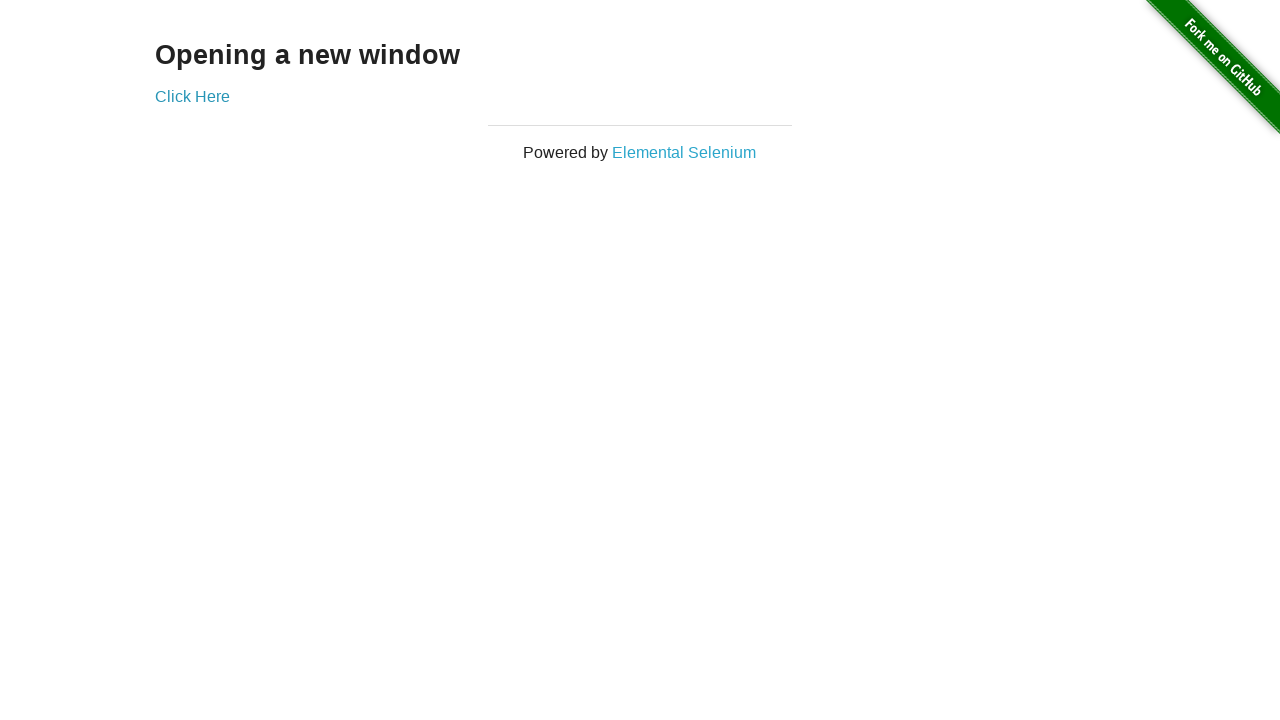

New window opened and captured
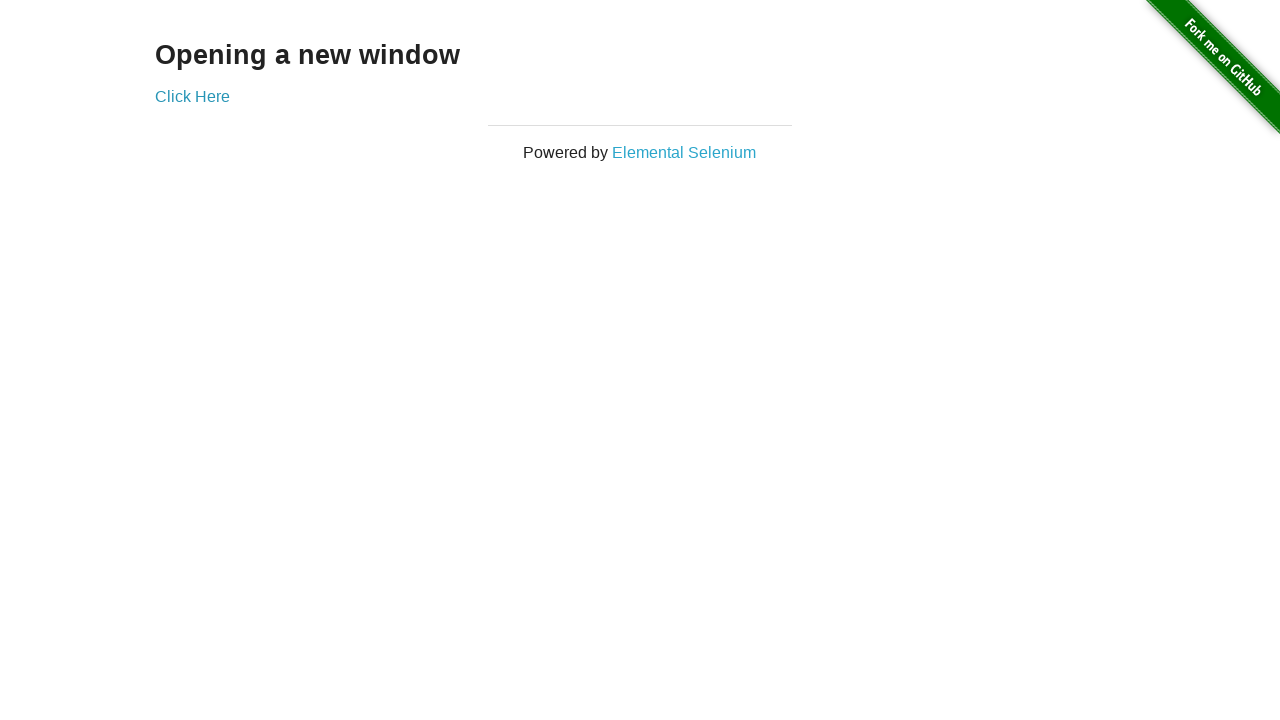

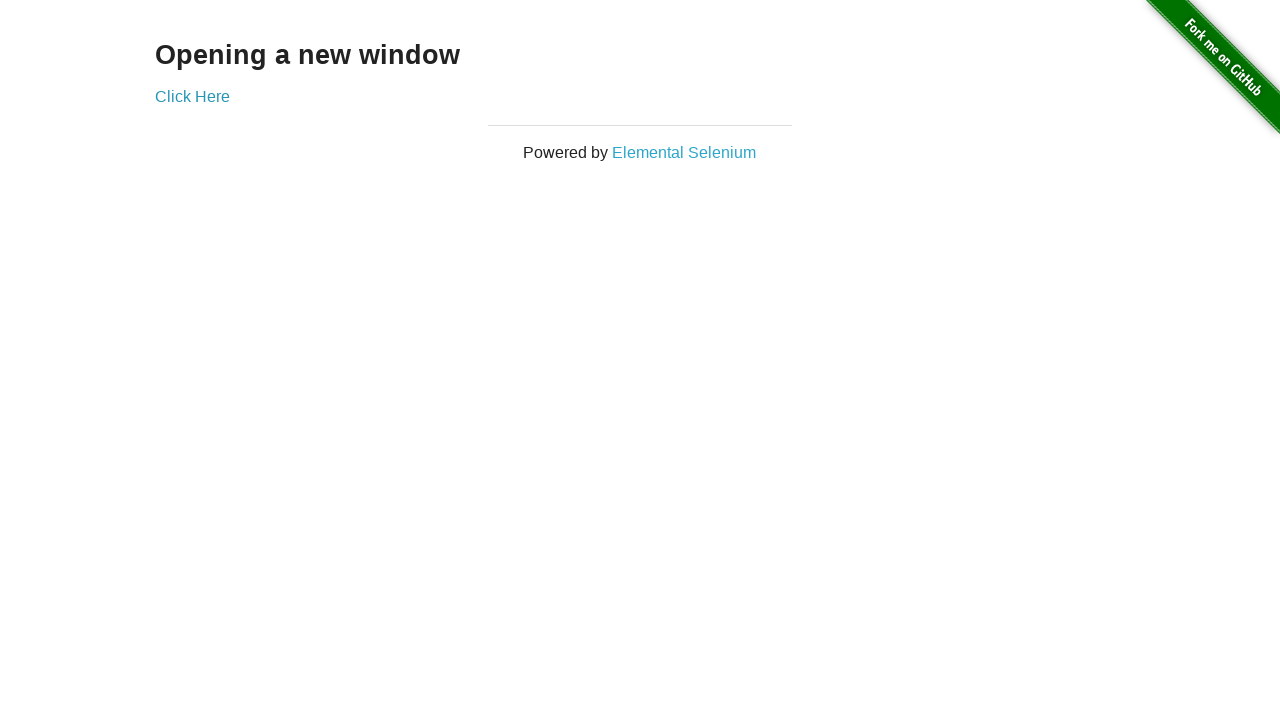